Tests the practice form on demoqa.com by filling in all required fields (first name, last name, email, gender, mobile, date of birth, hobbies, and current address) and submitting the form

Starting URL: https://demoqa.com/automation-practice-form

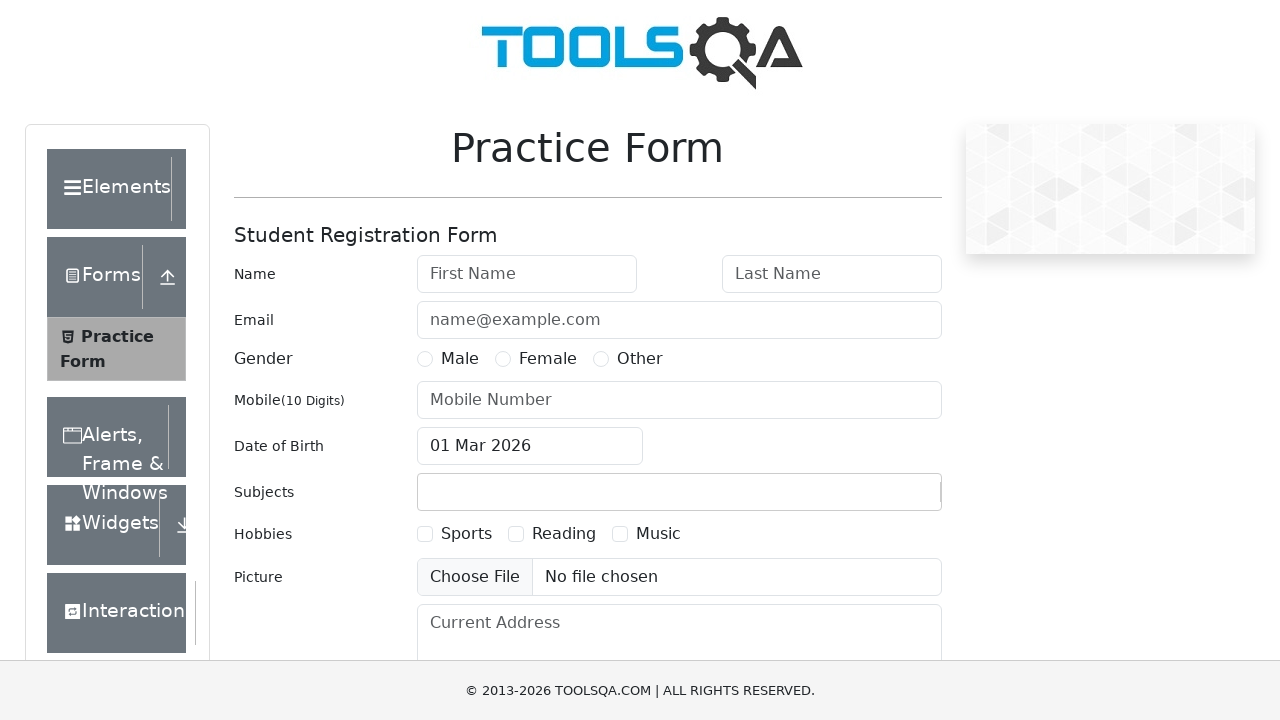

Set viewport size to 1920x1080
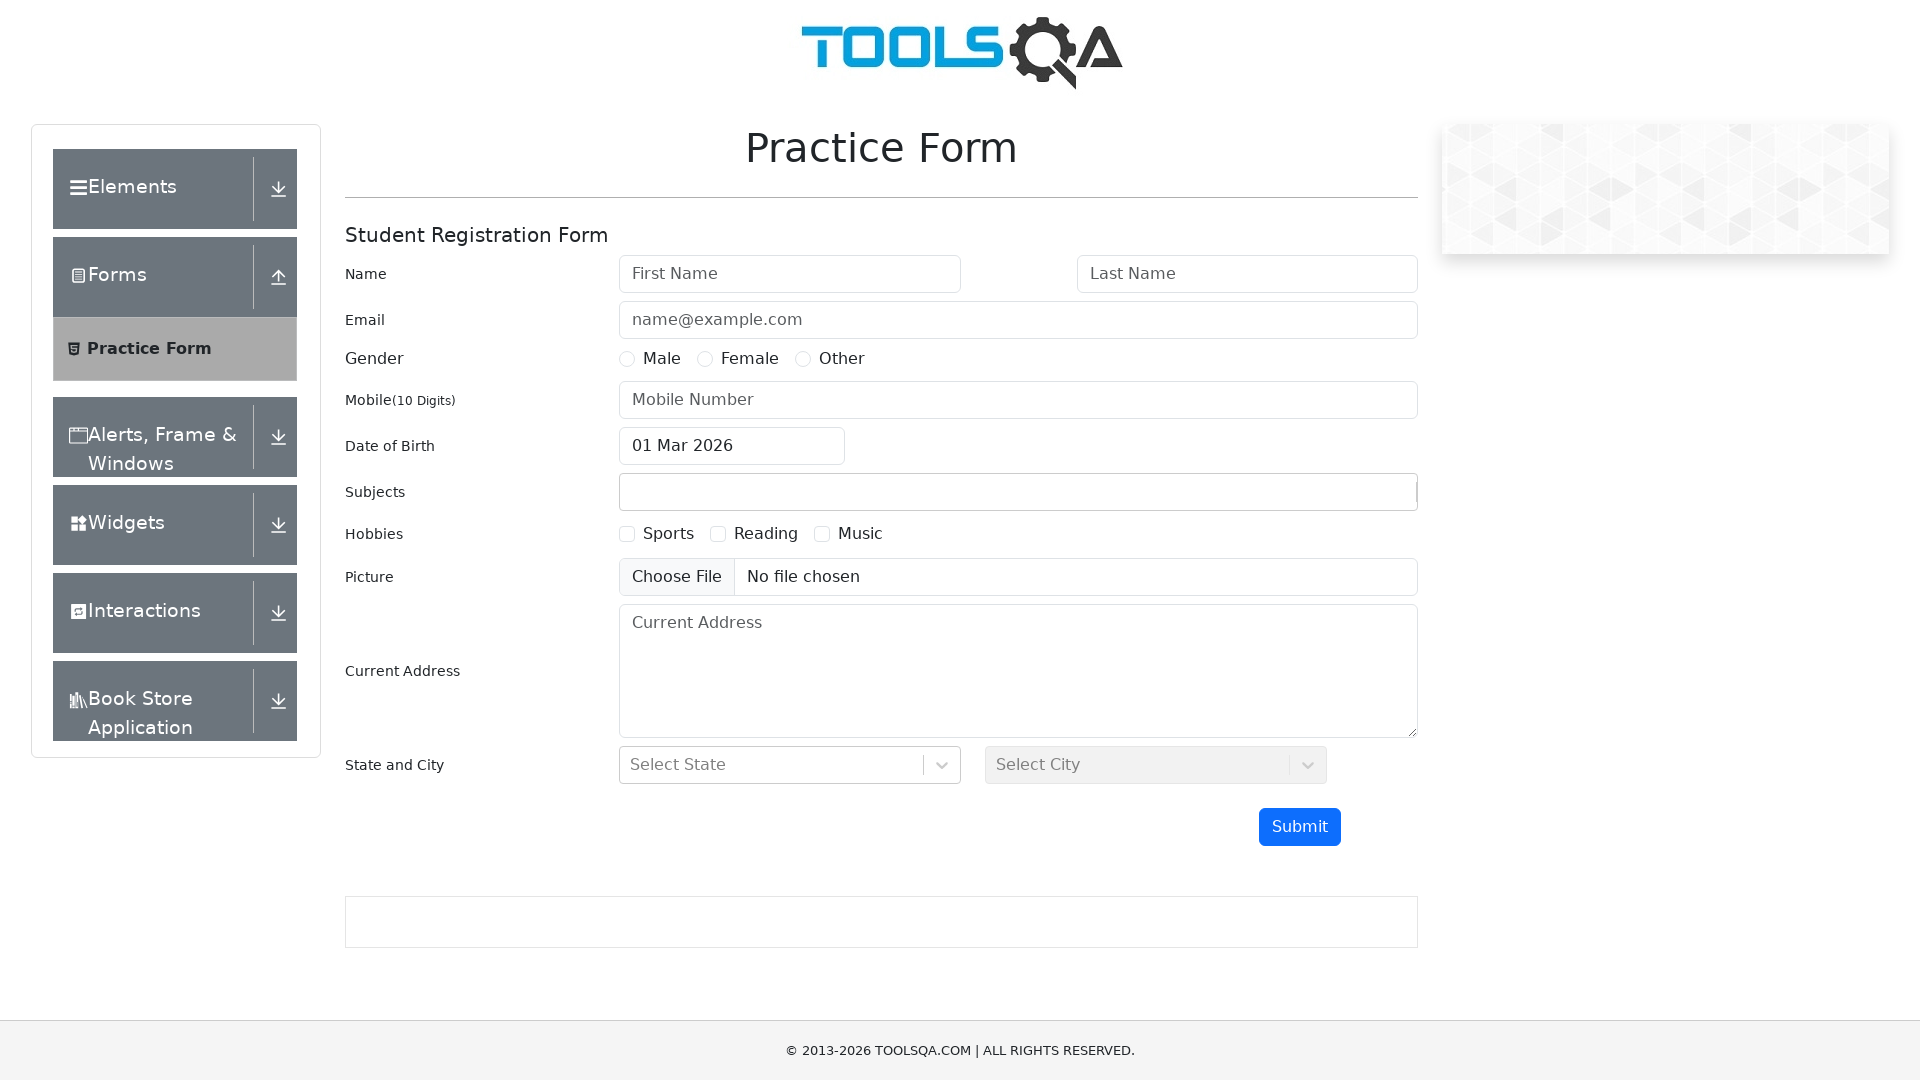

Filled first name field with 'Michael' on #firstName
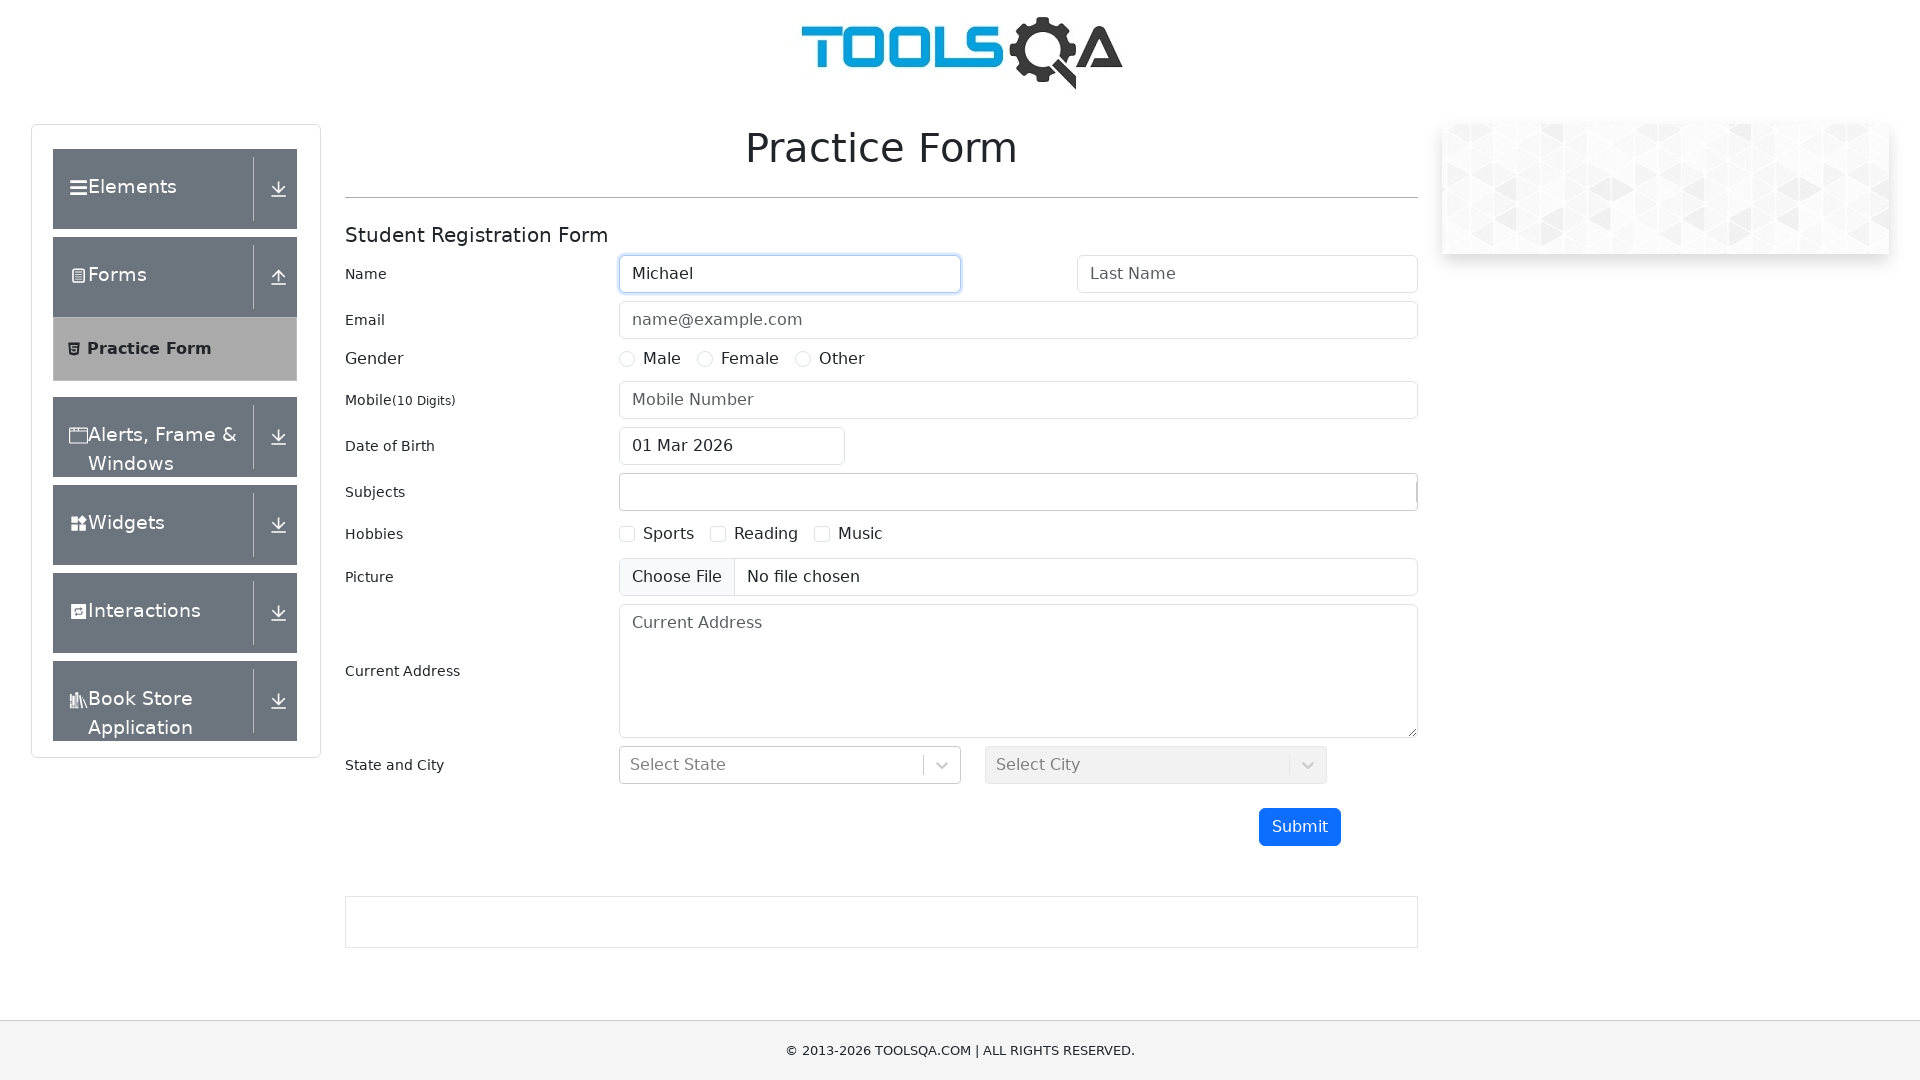

Filled last name field with 'Johnson' on #lastName
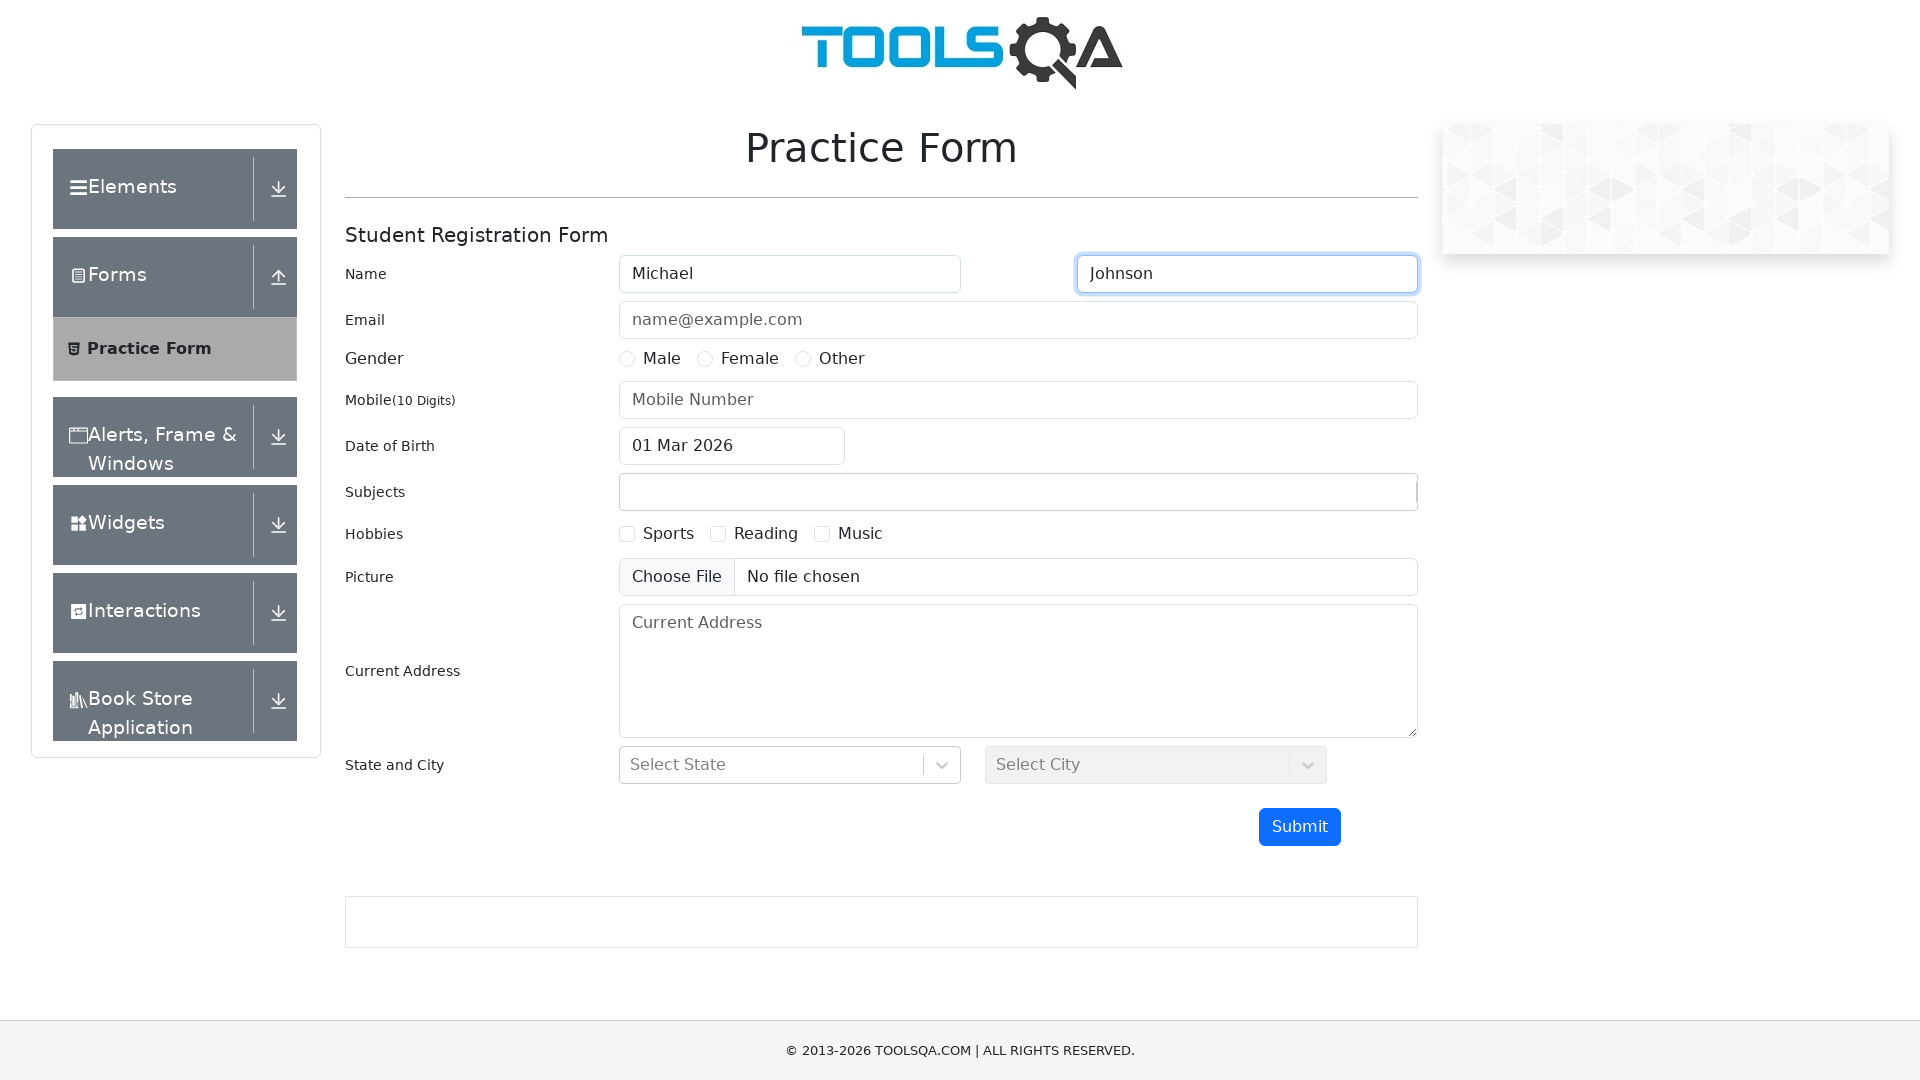

Filled email field with 'michael.johnson@gmail.com' on #userEmail
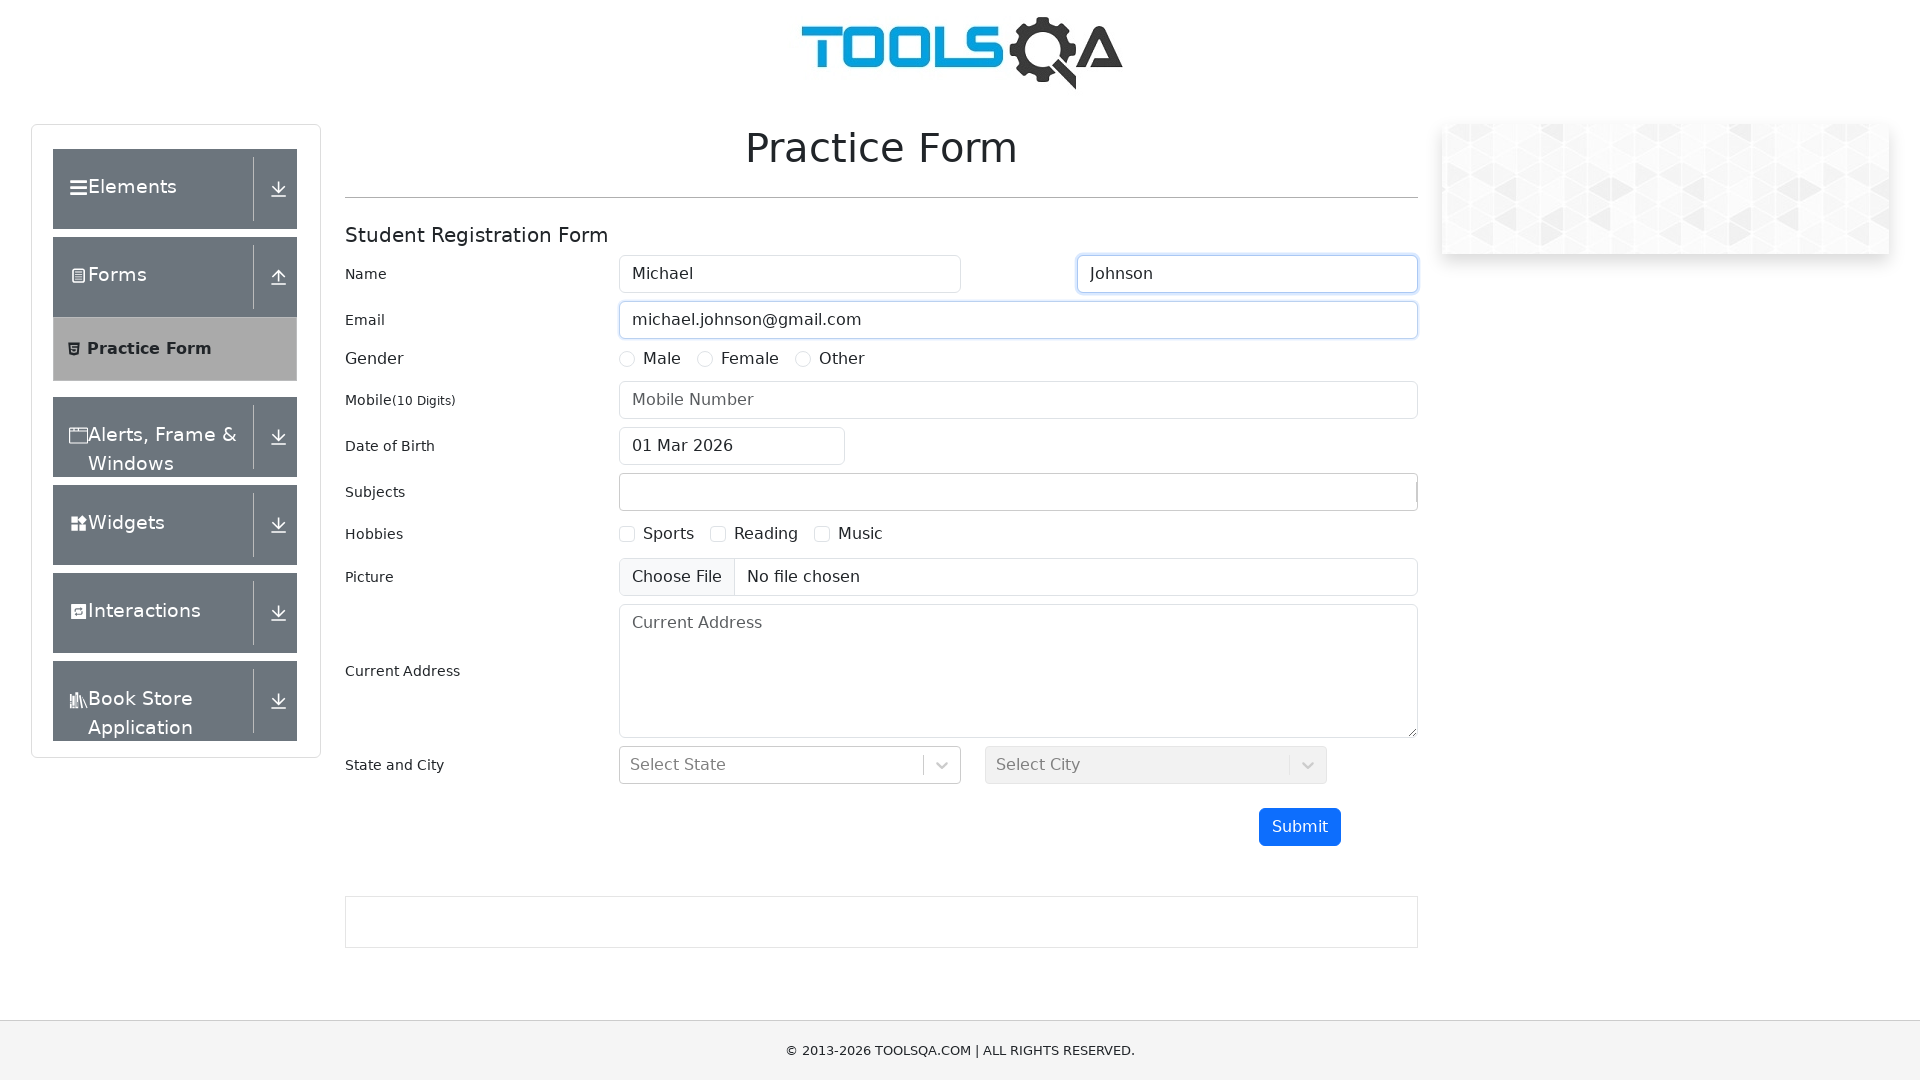

Selected Male gender option at (662, 359) on label[for='gender-radio-1']
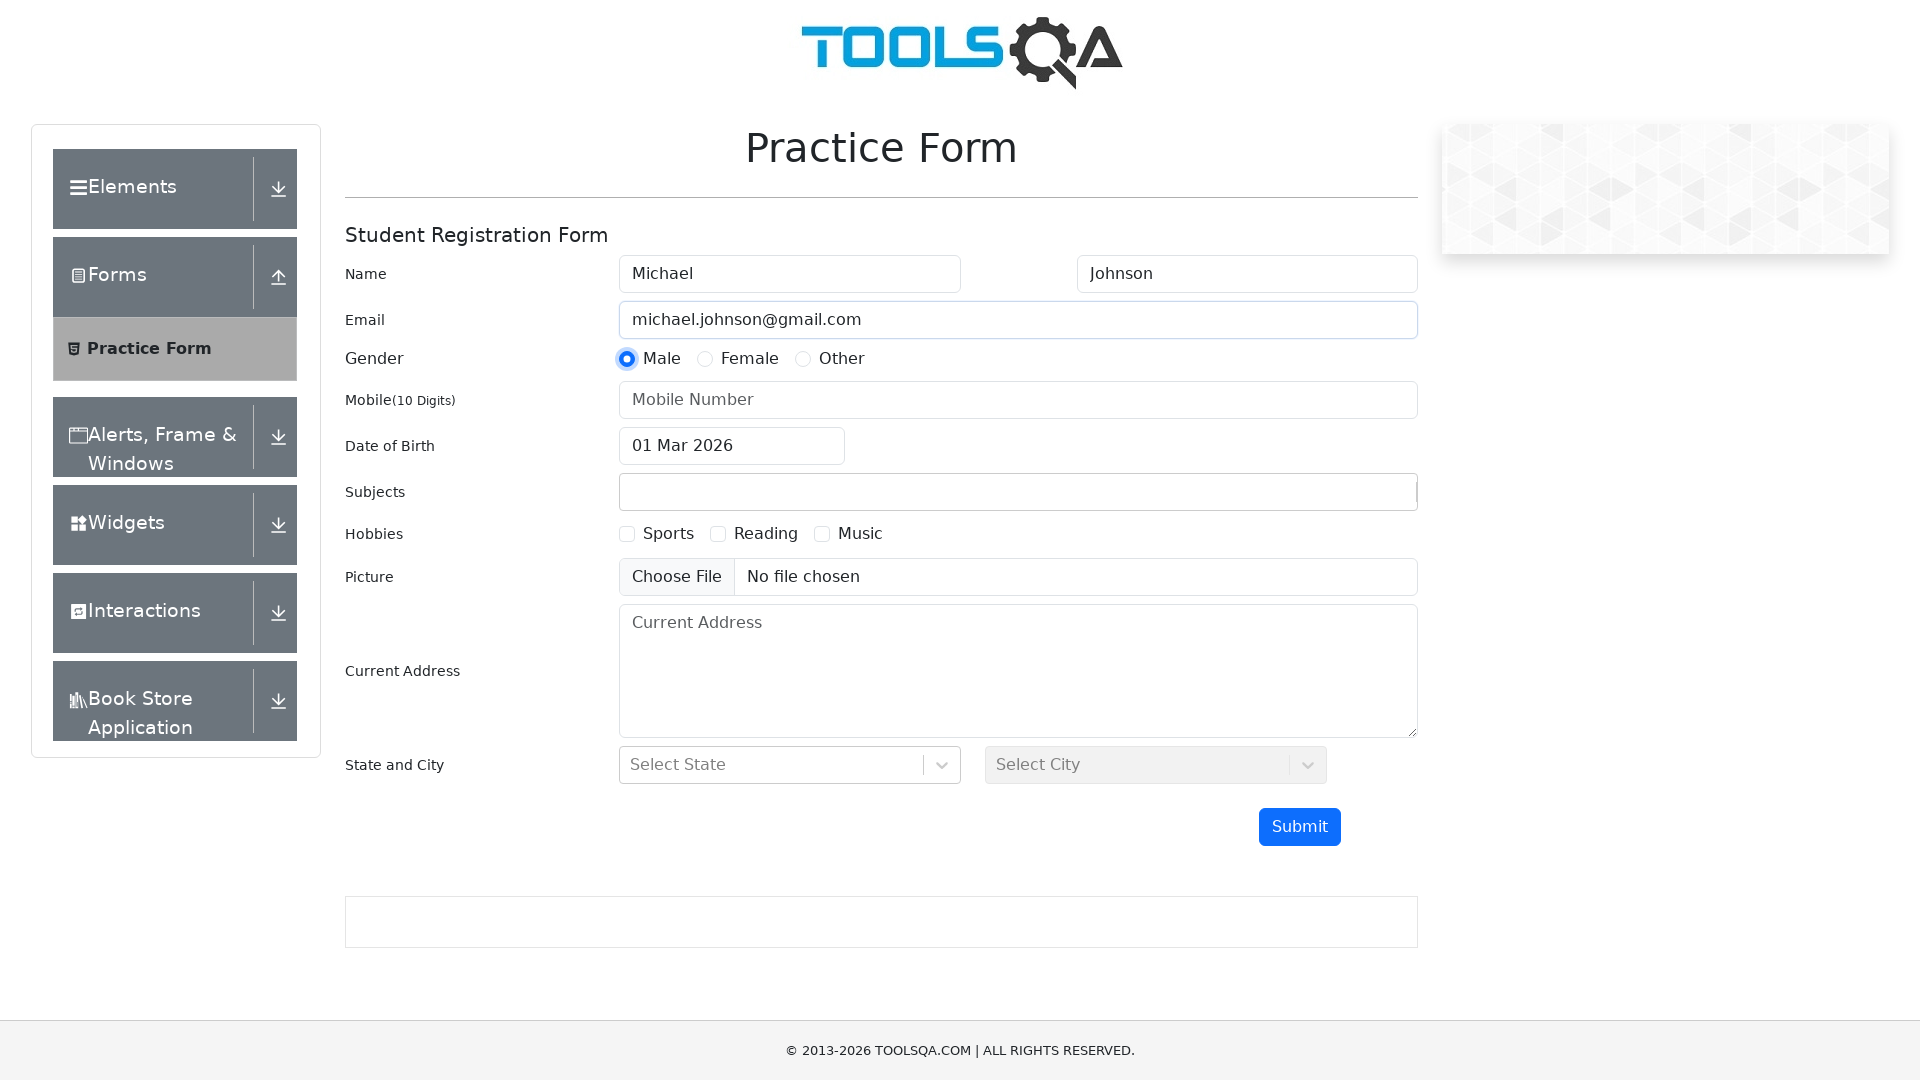

Filled mobile number field with '5551234567' on #userNumber
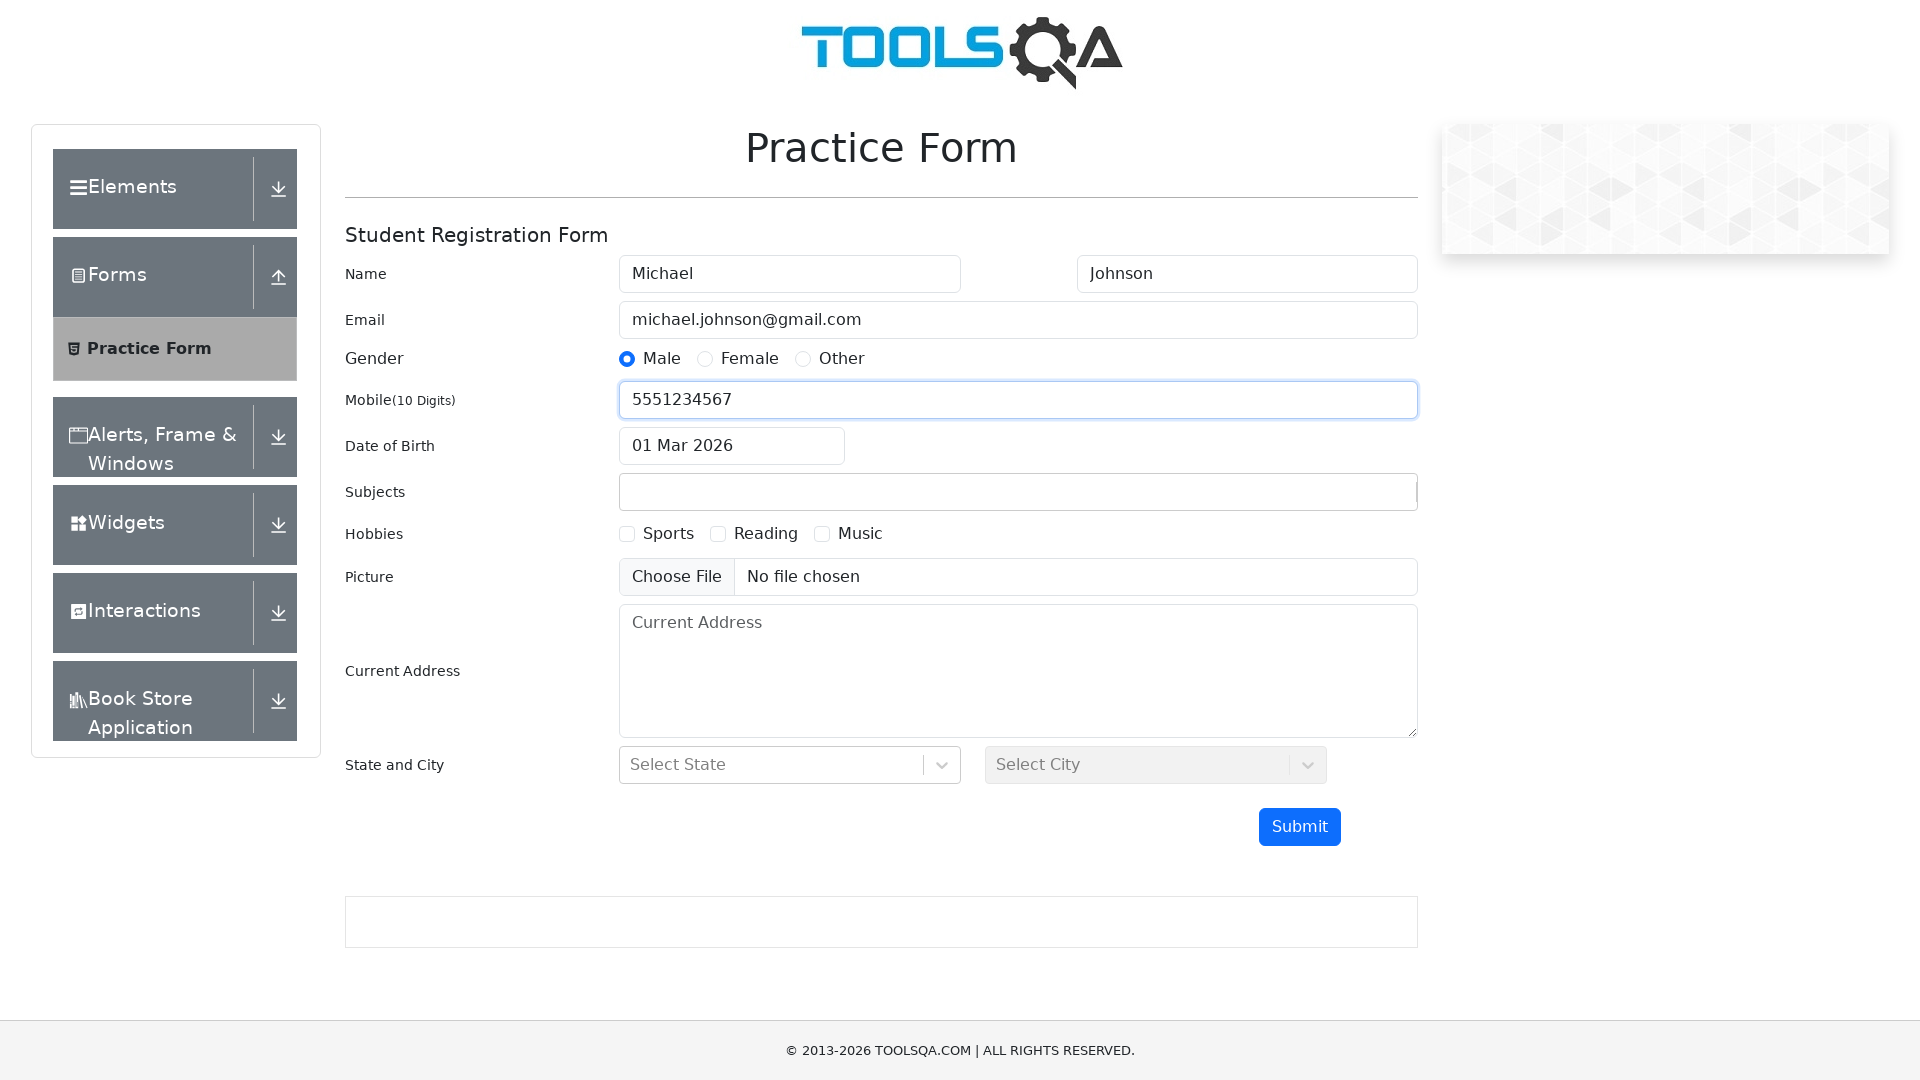

Clicked date of birth input field at (732, 446) on #dateOfBirthInput
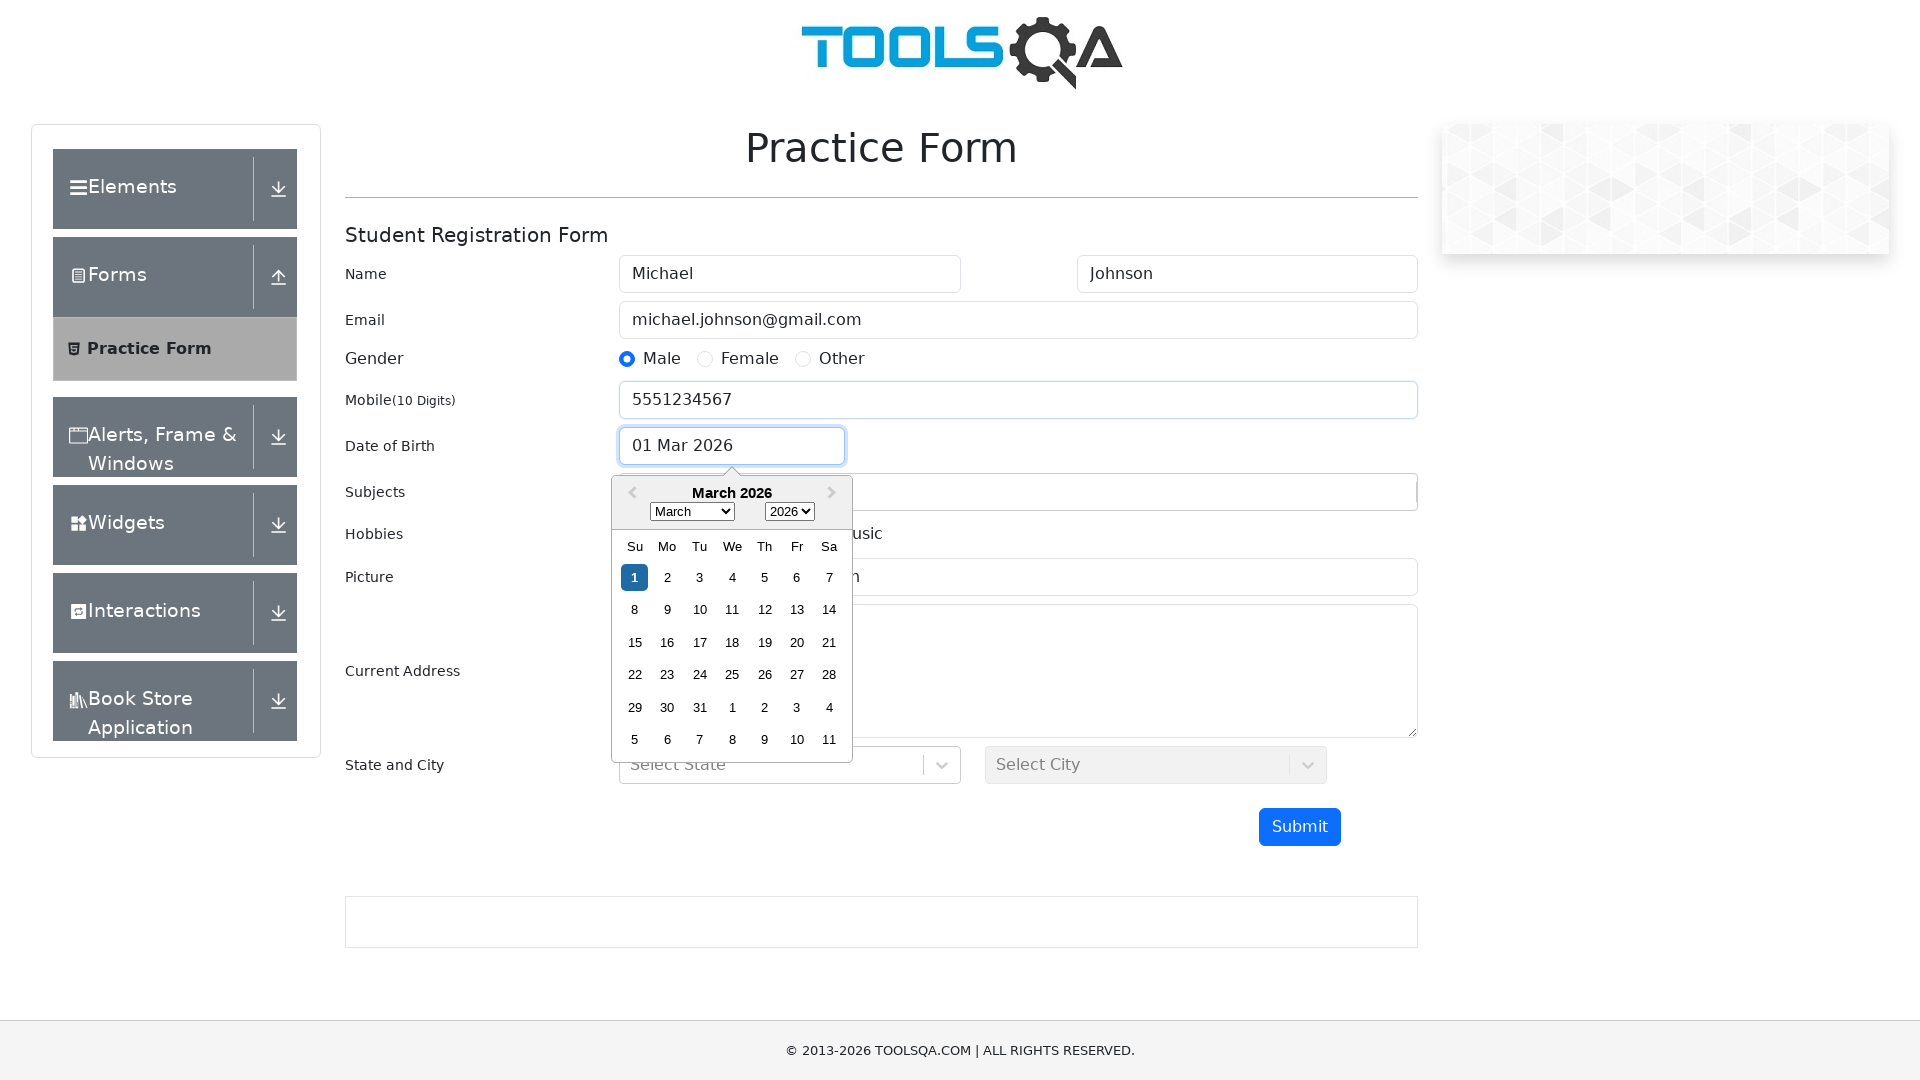

Selected all text in date field
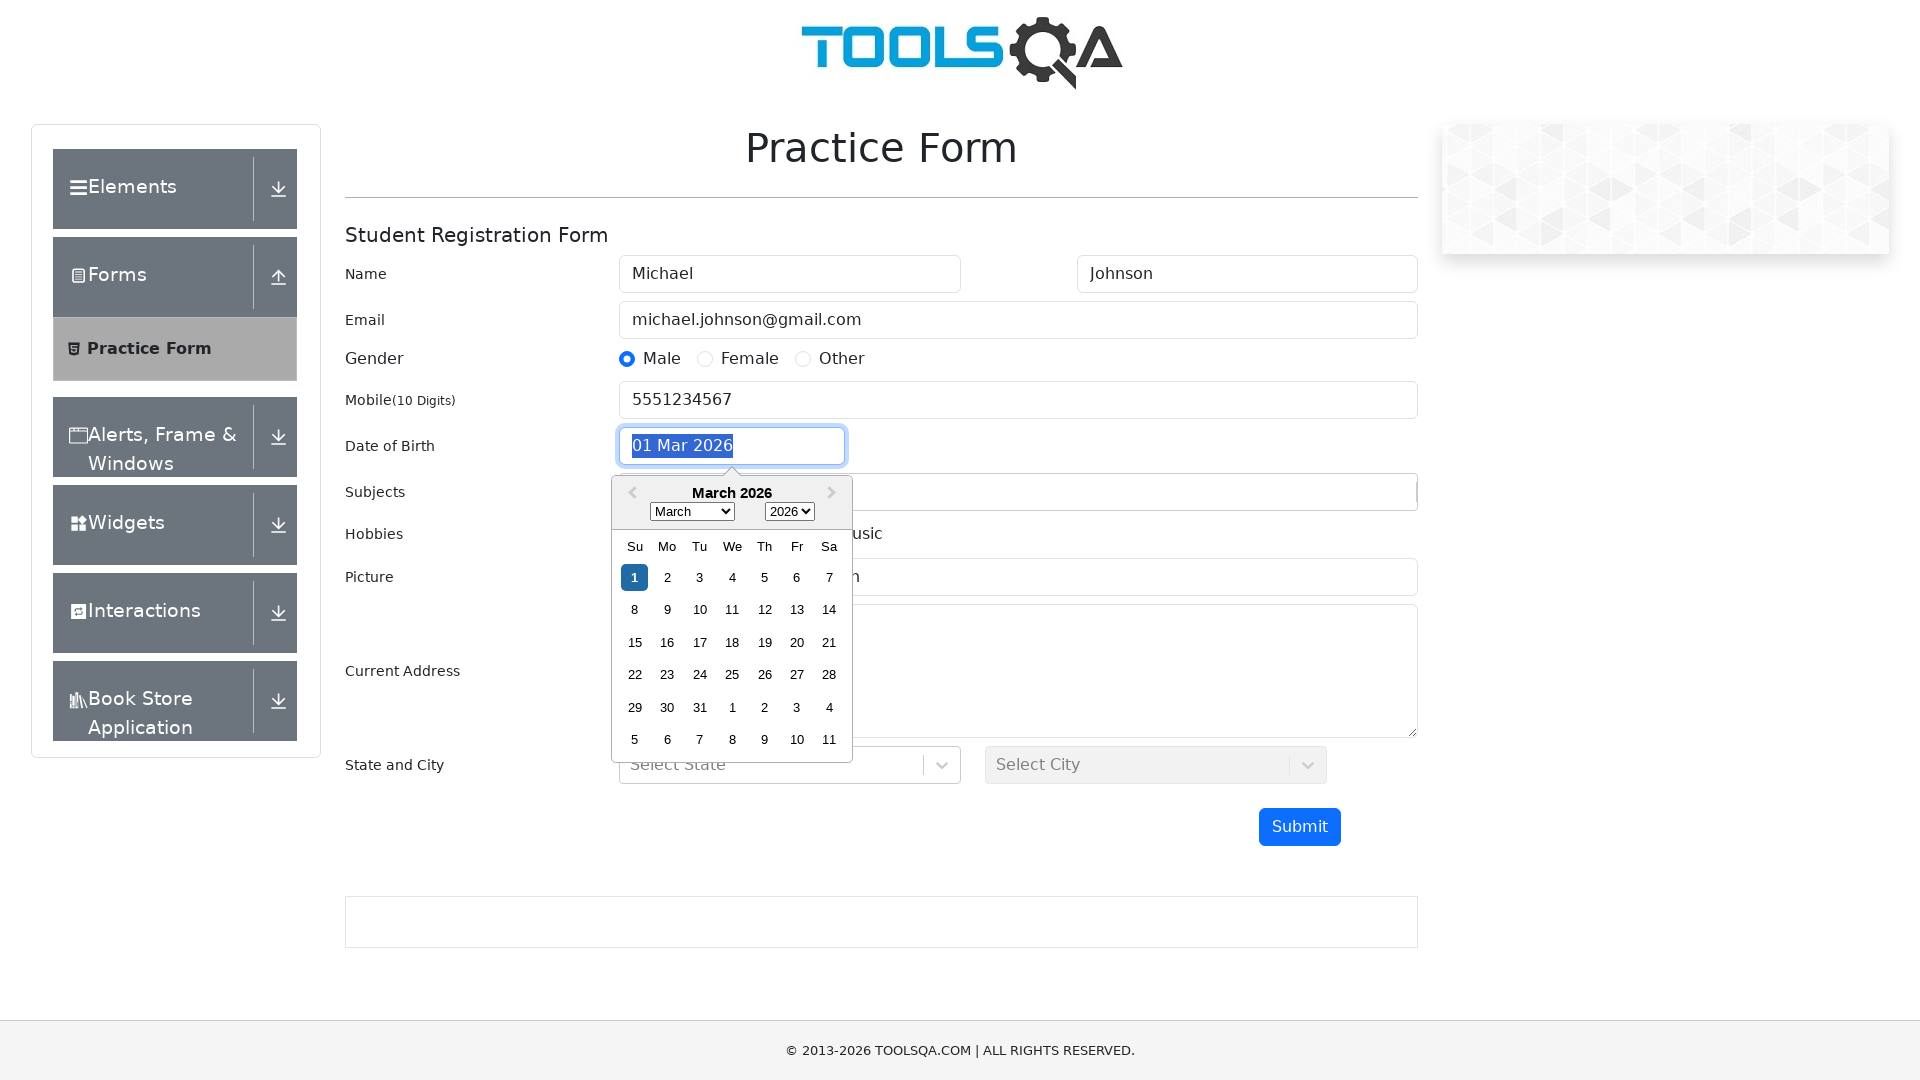

Typed date of birth '15 Mar 1995'
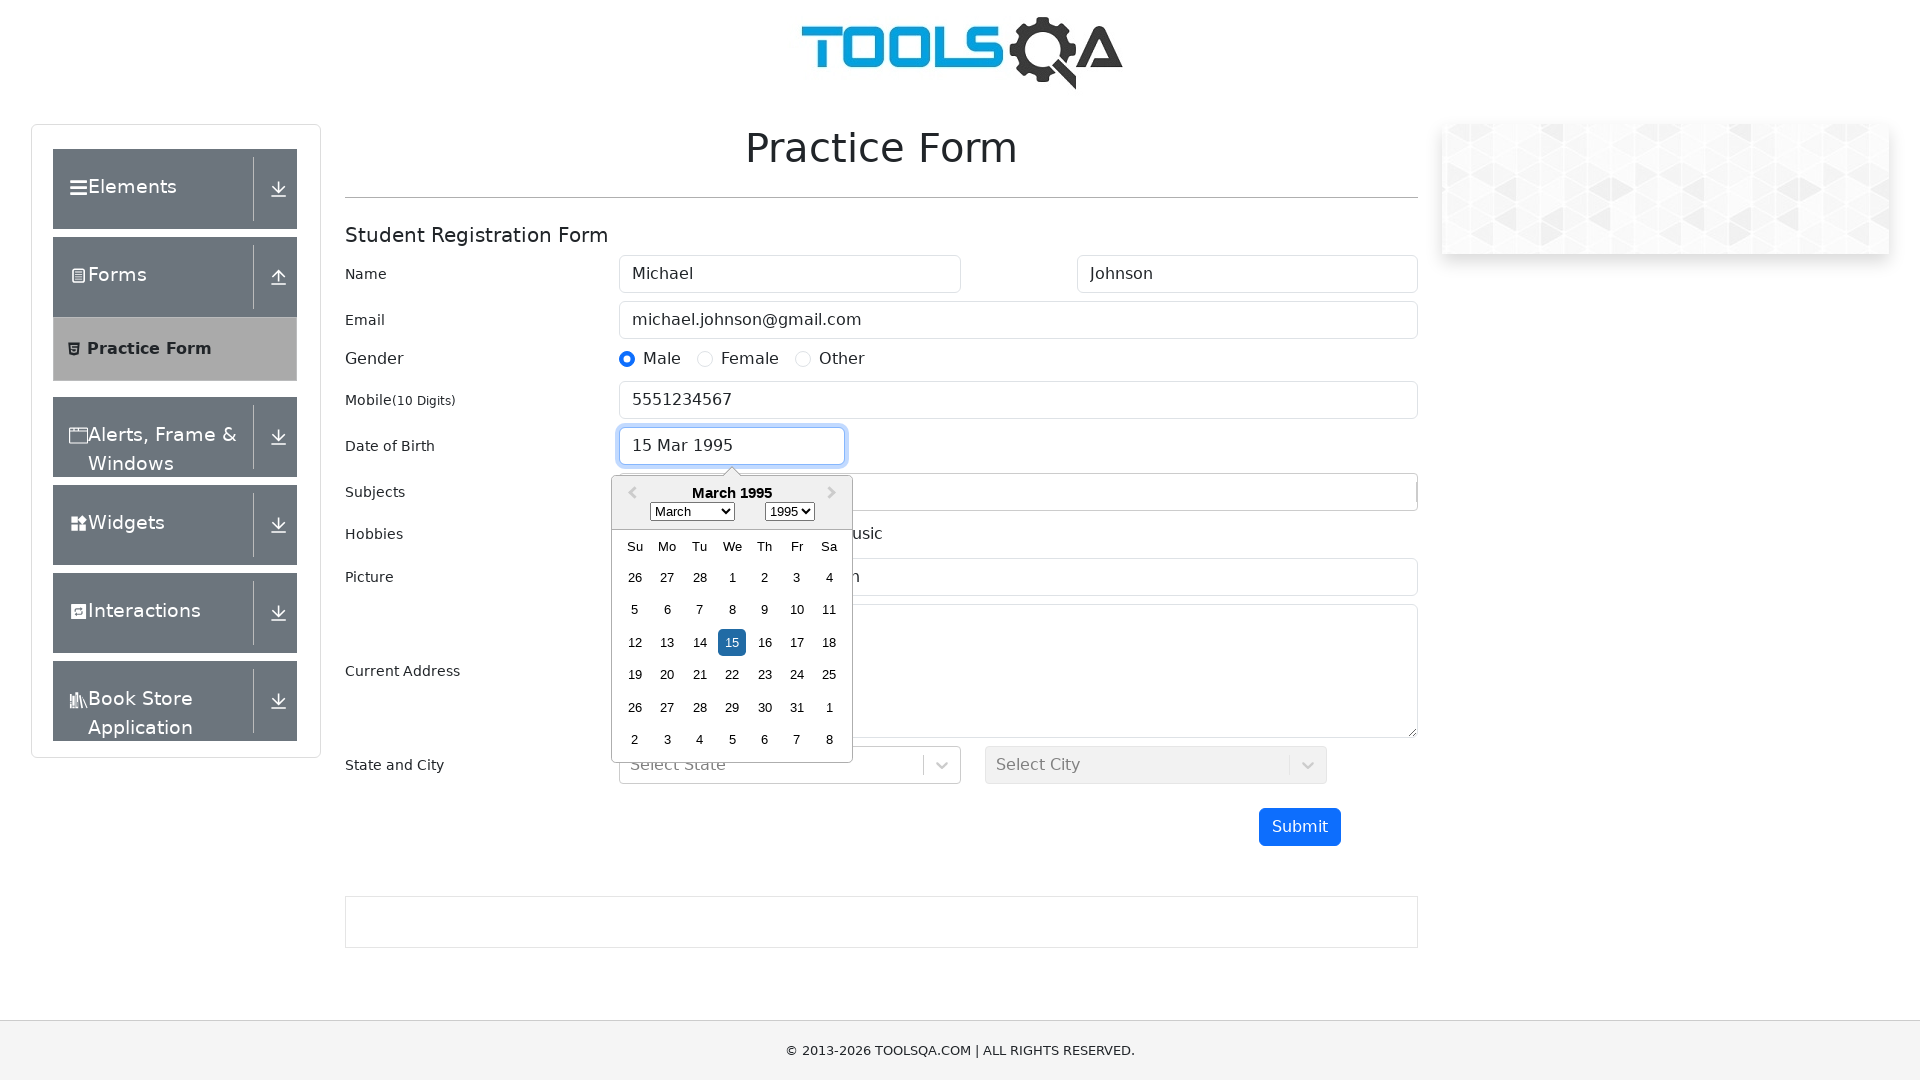

Pressed Enter to confirm date of birth
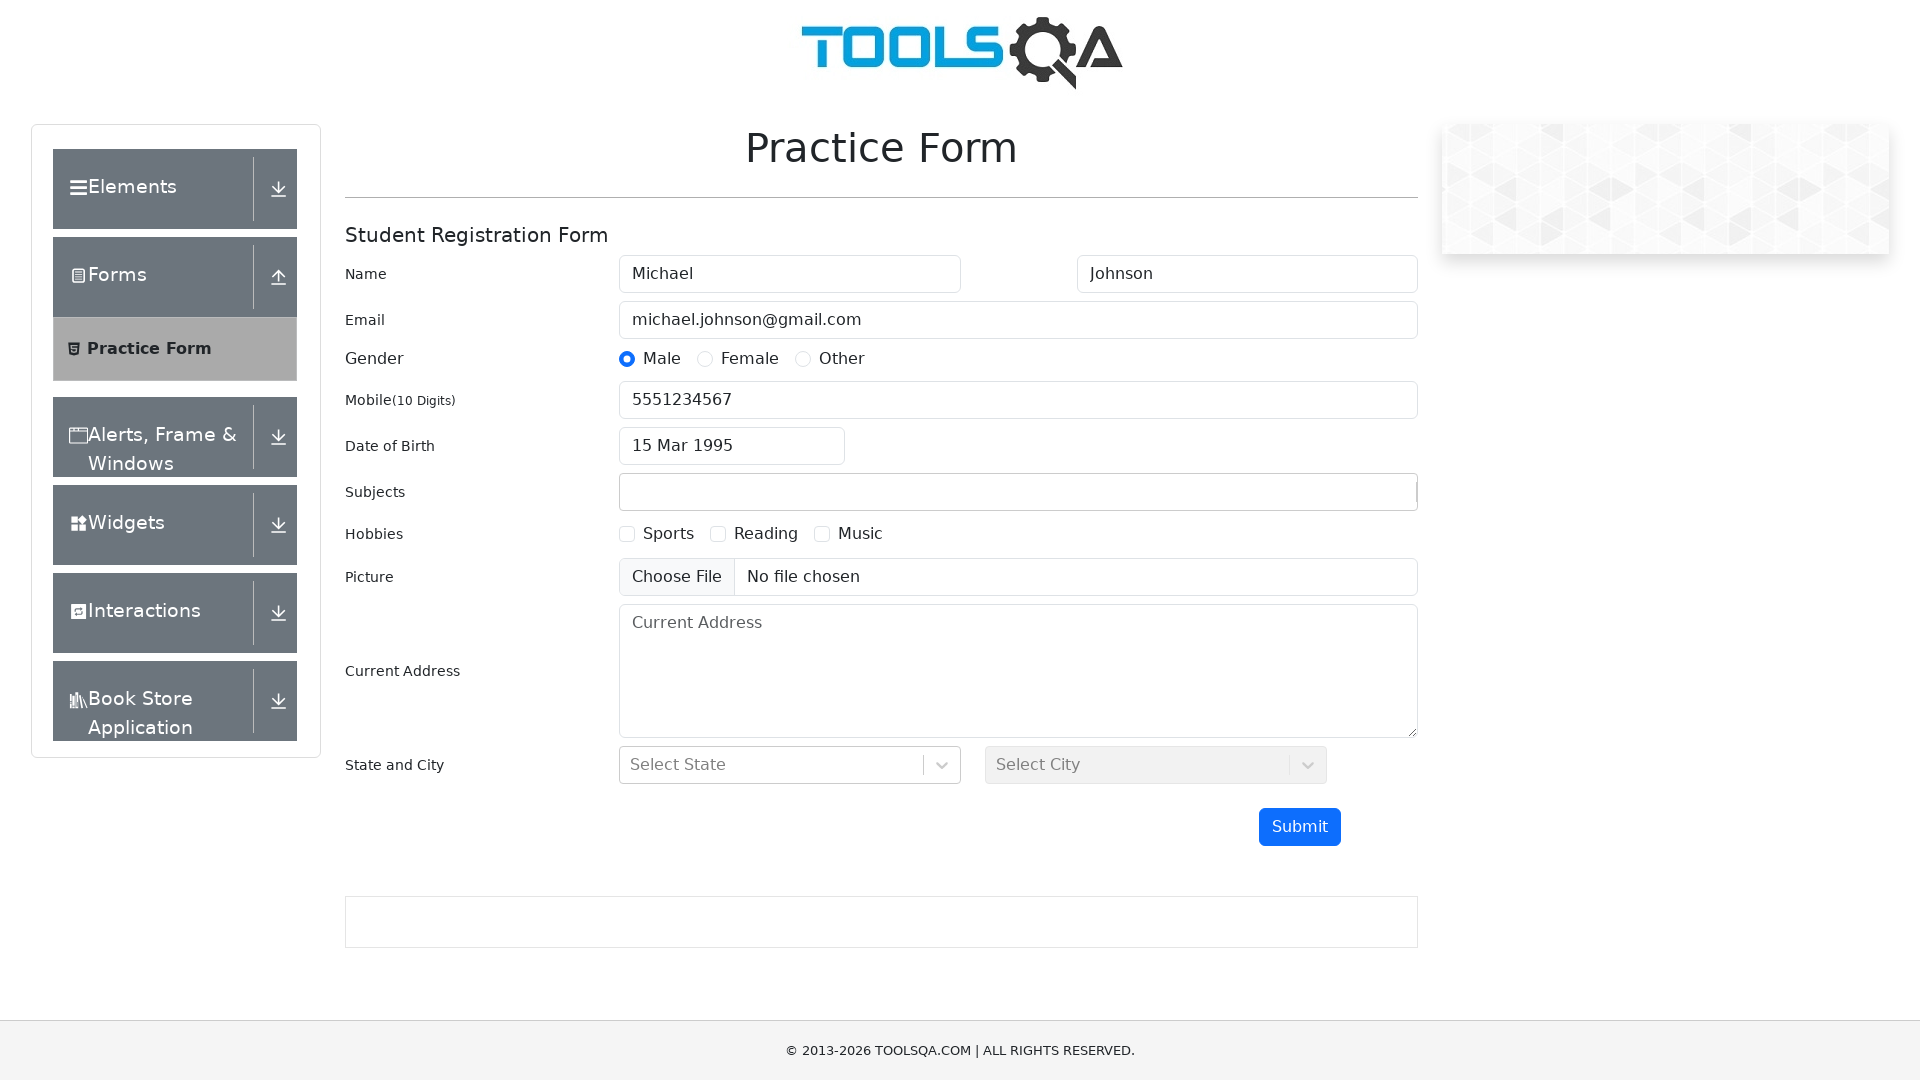

Selected Reading hobby checkbox at (766, 534) on label[for='hobbies-checkbox-2']
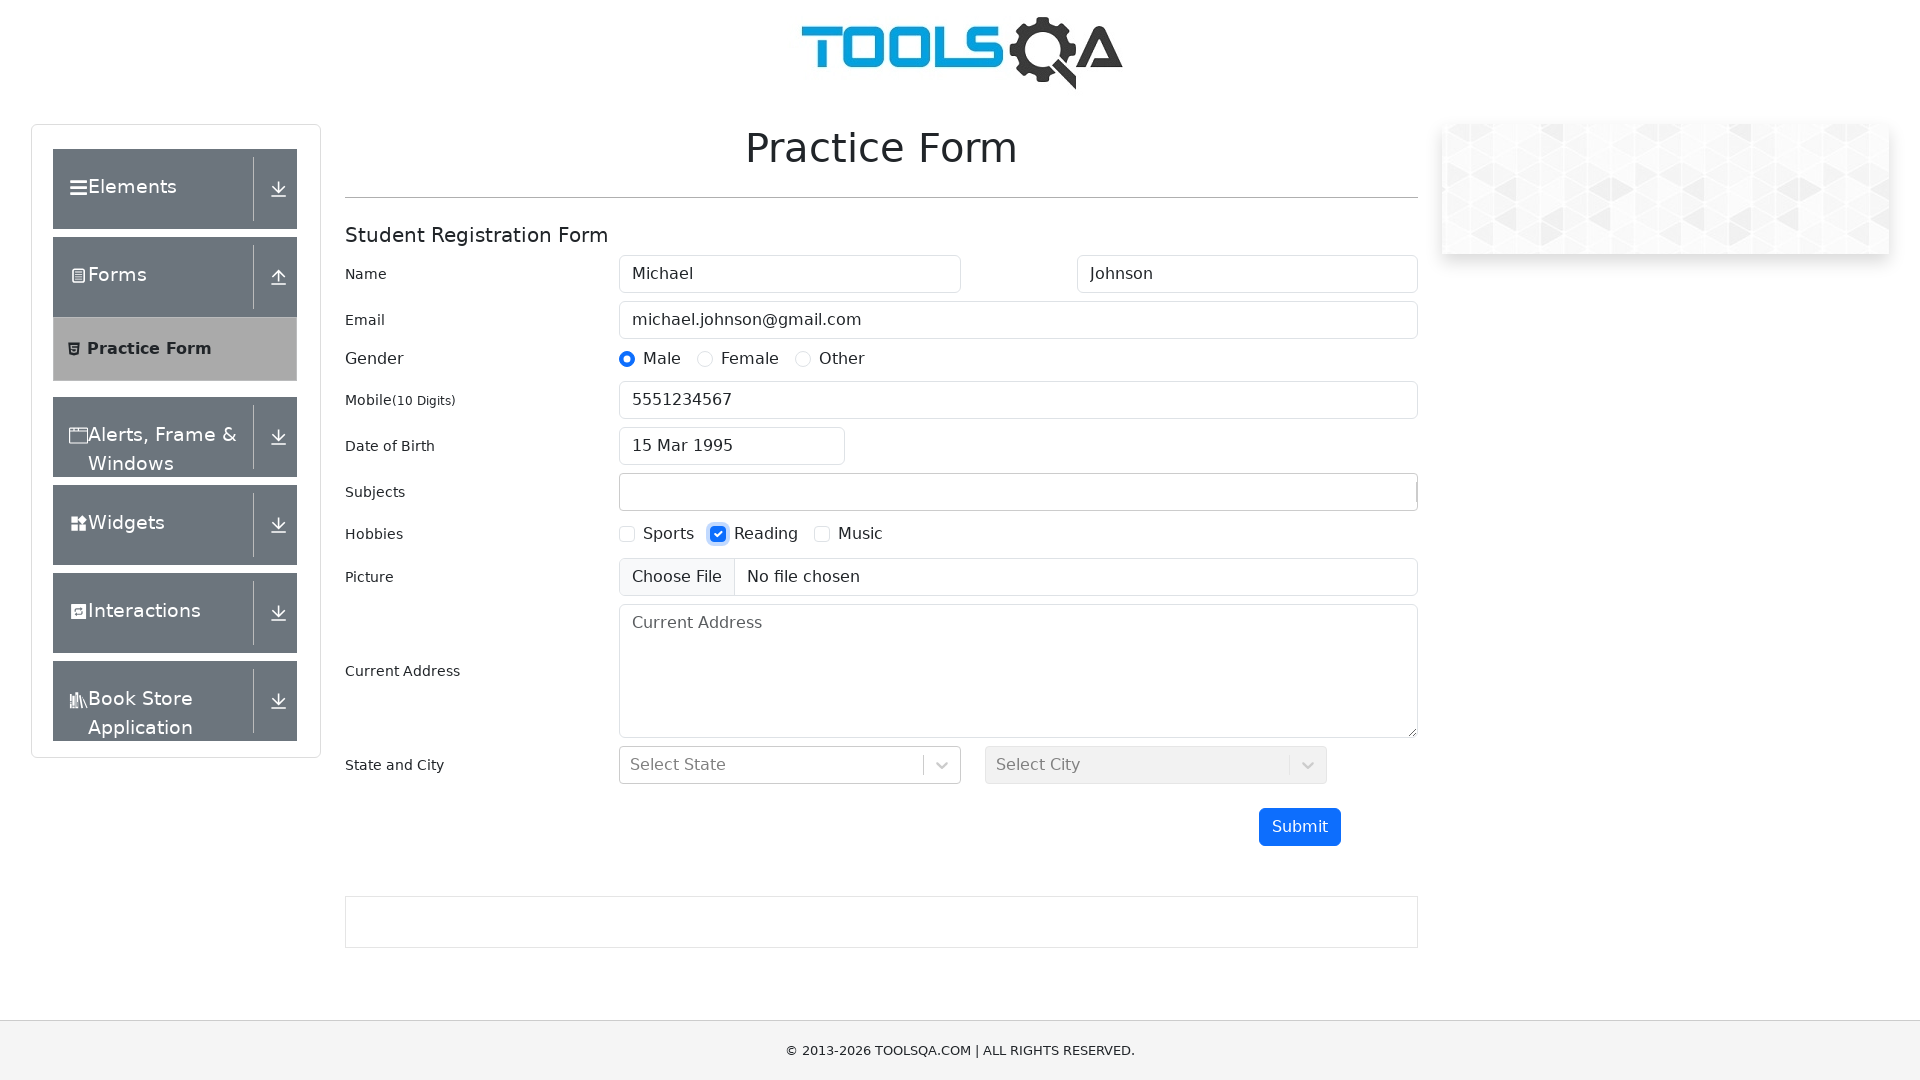

Filled current address field with '456 Oak Avenue, Springfield, IL 62701' on #currentAddress
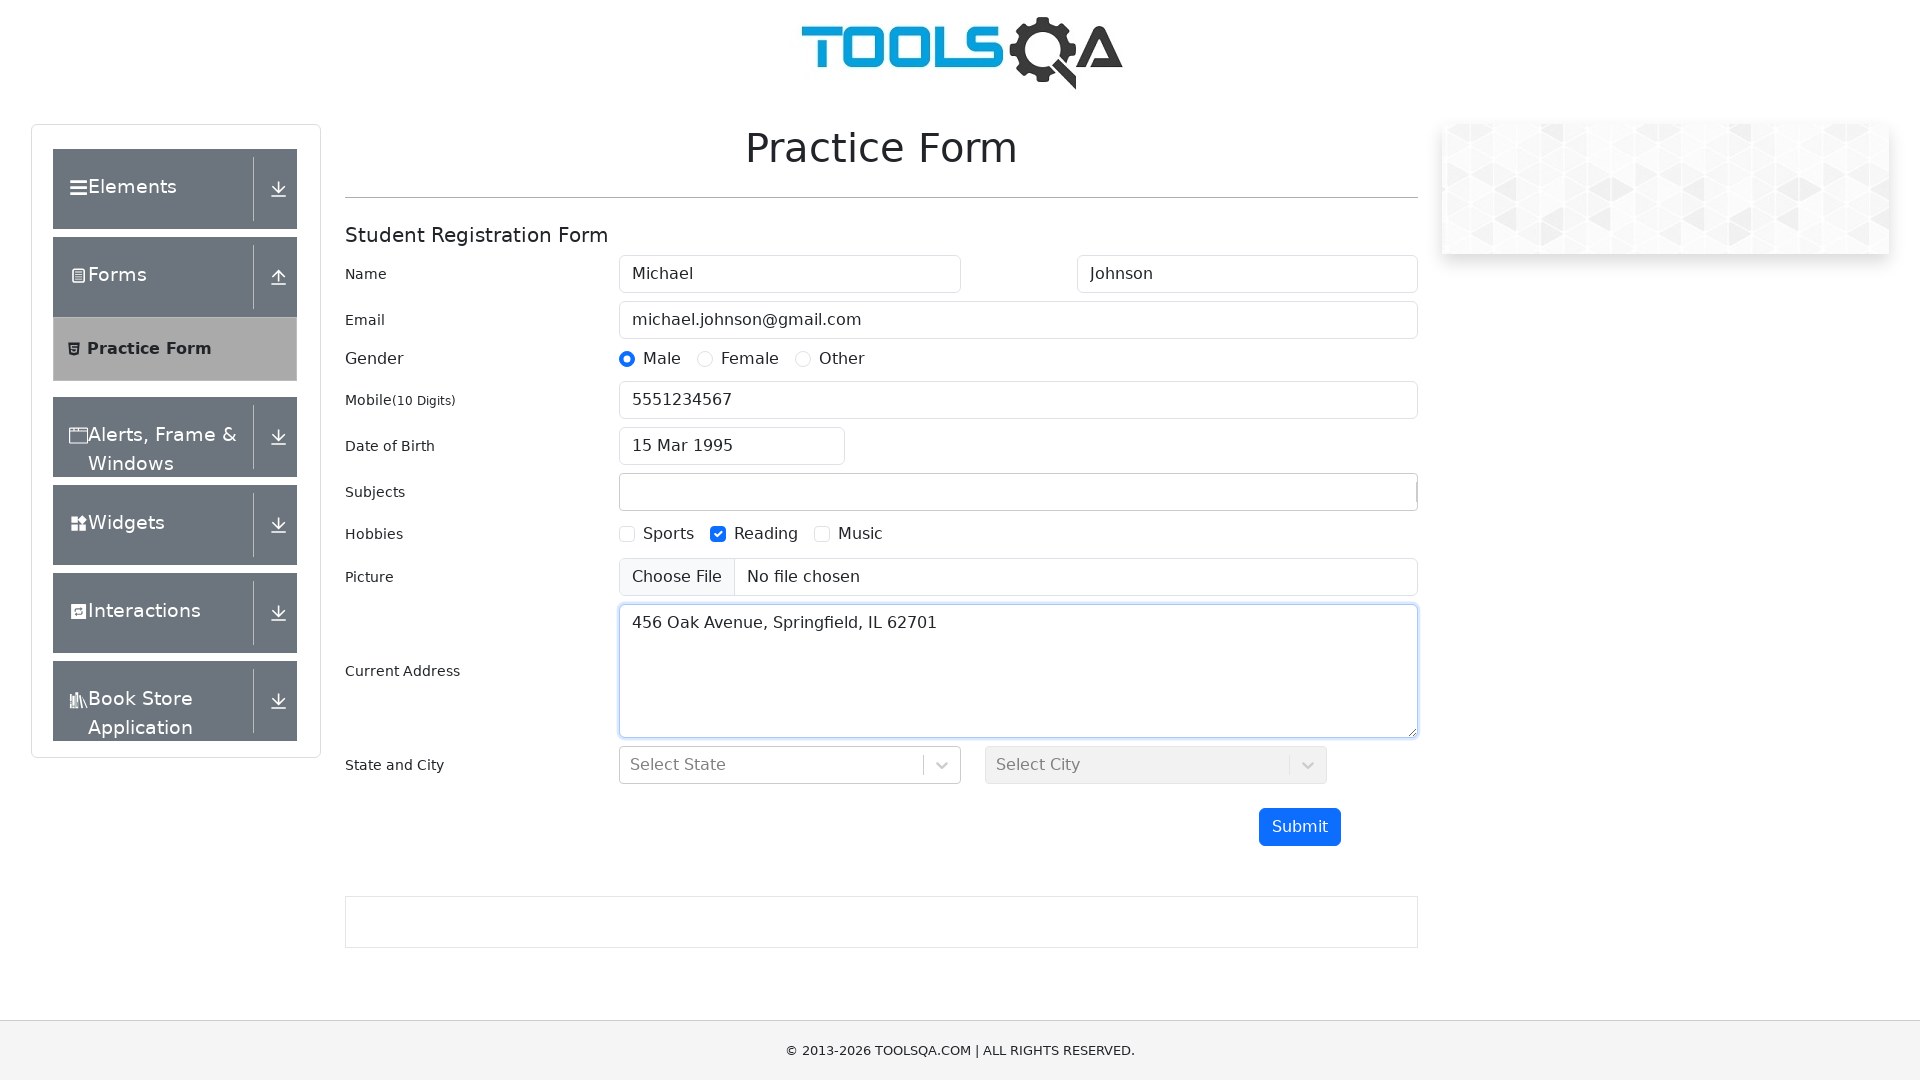

Clicked submit button to submit the form at (1300, 827) on #submit
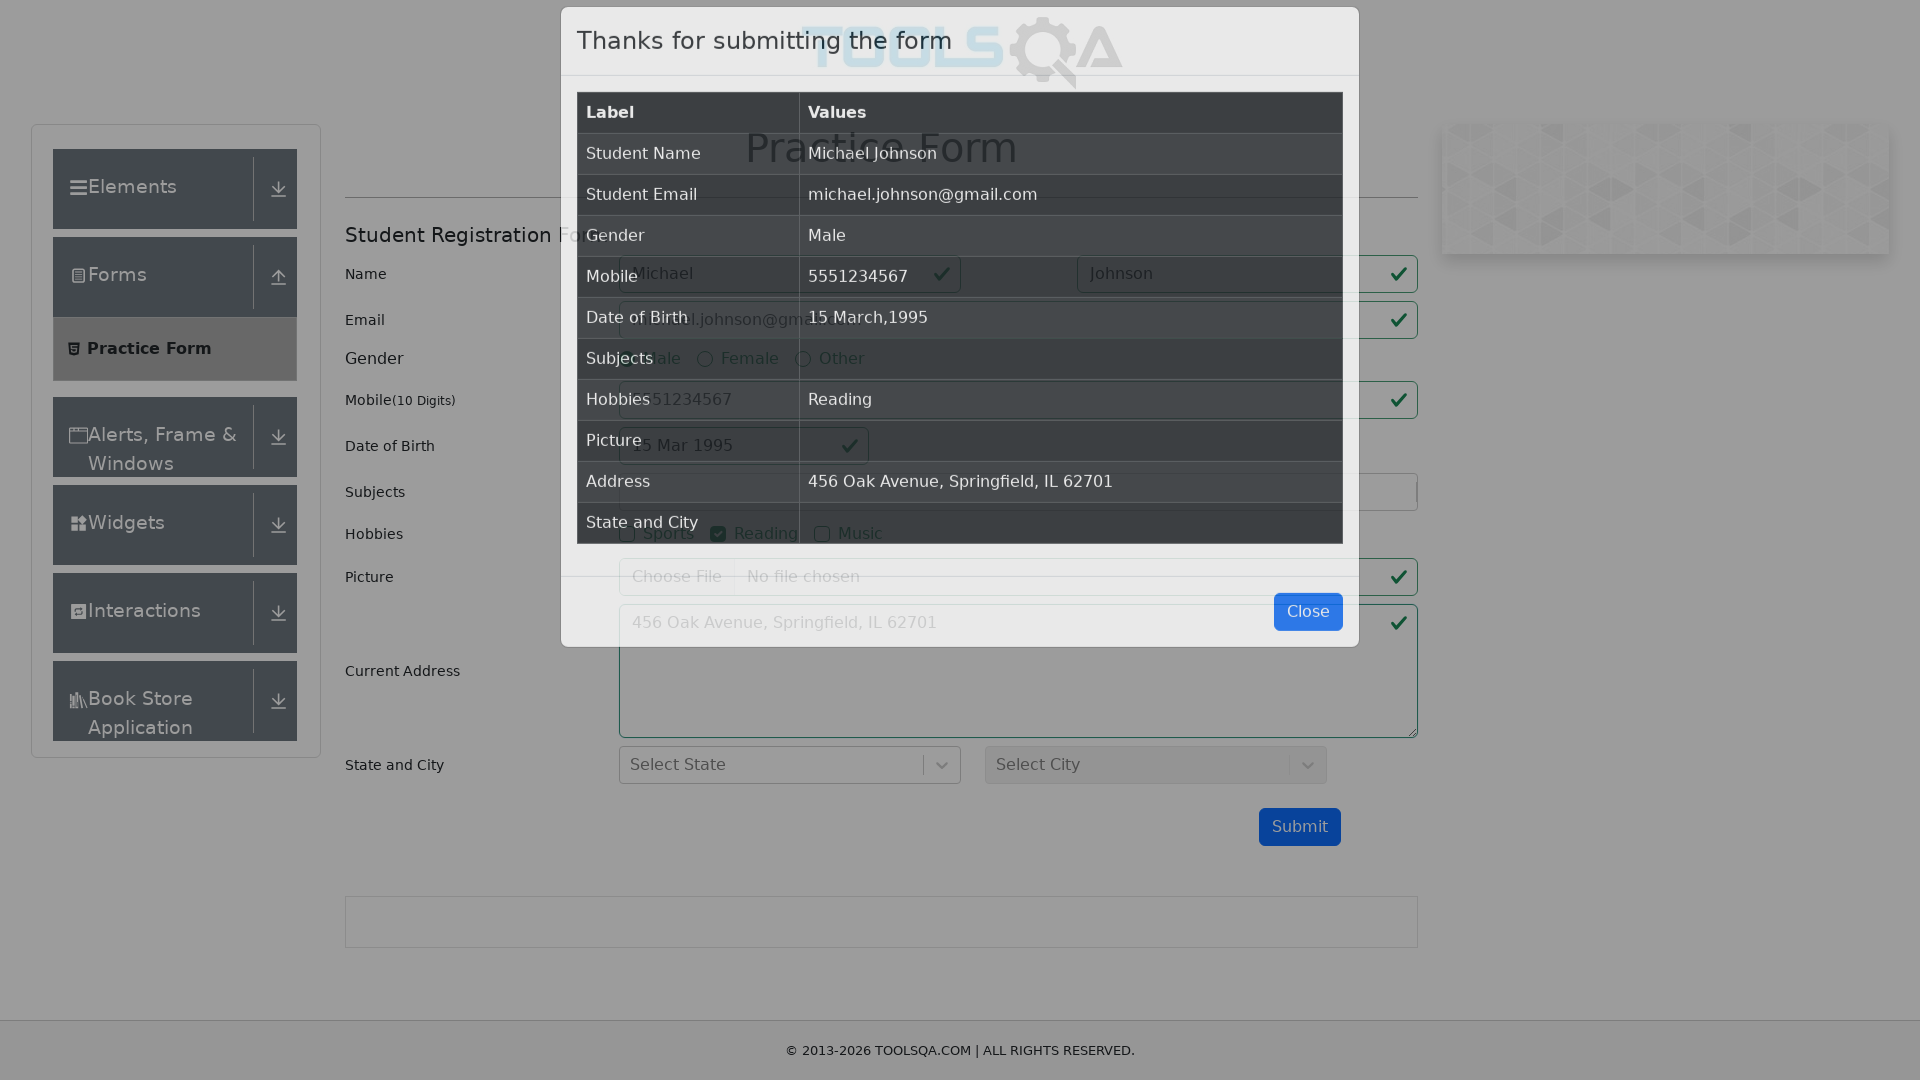

Form submission confirmation modal appeared
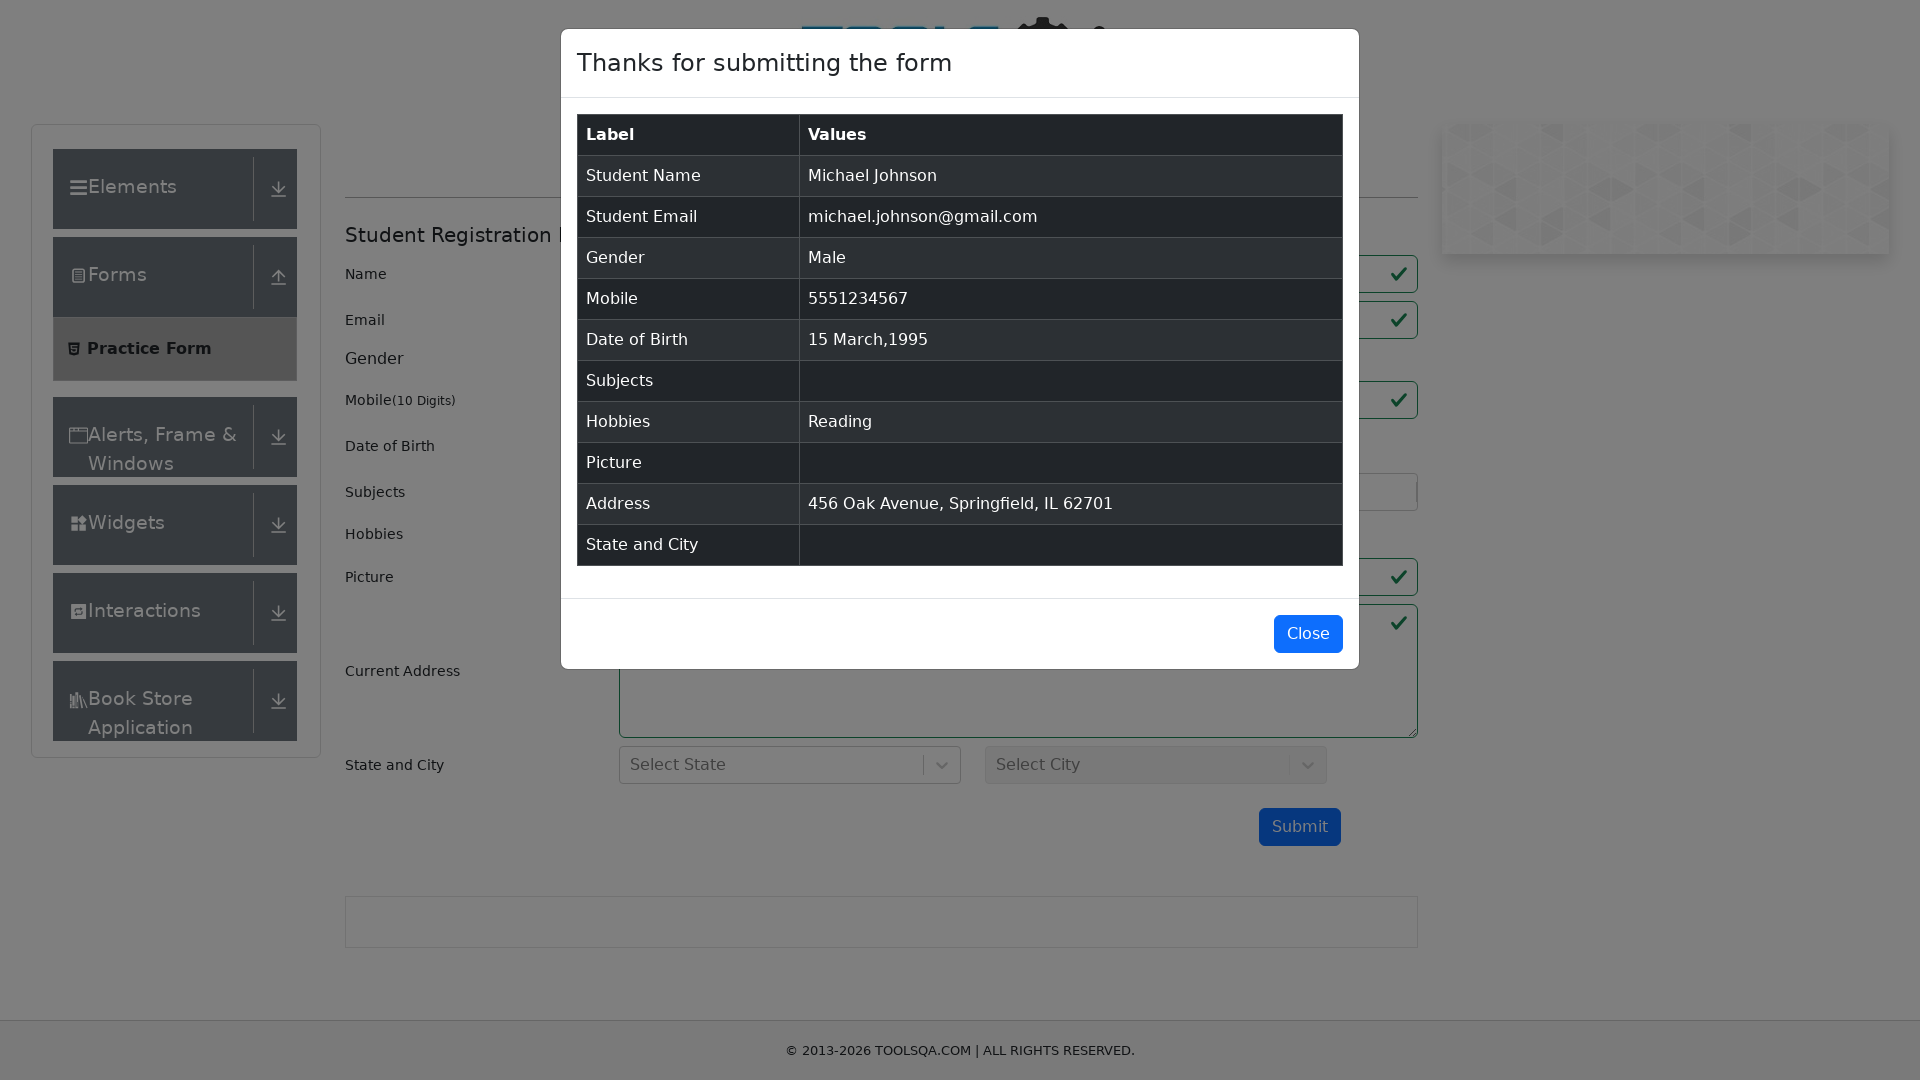

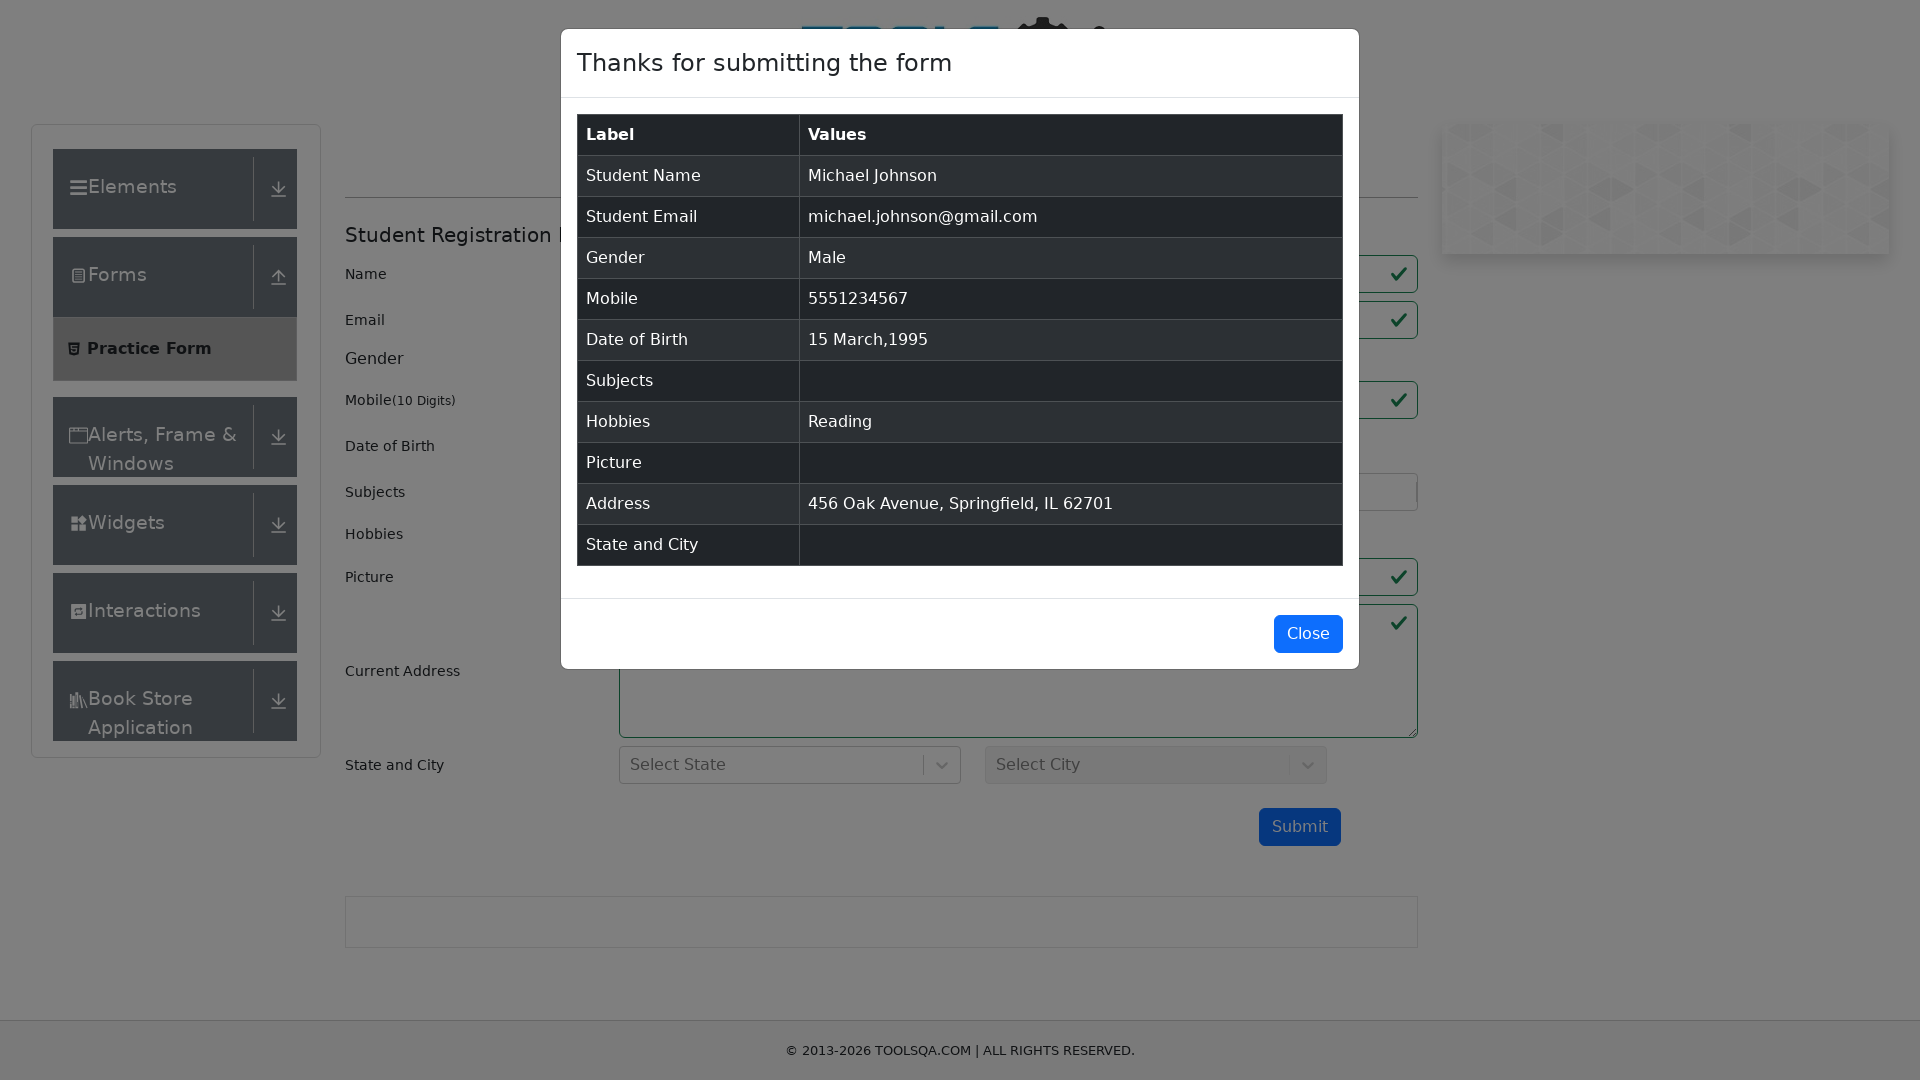